Navigates to the DemoQA homepage and maximizes the browser window to verify the page loads successfully.

Starting URL: https://demoqa.com/

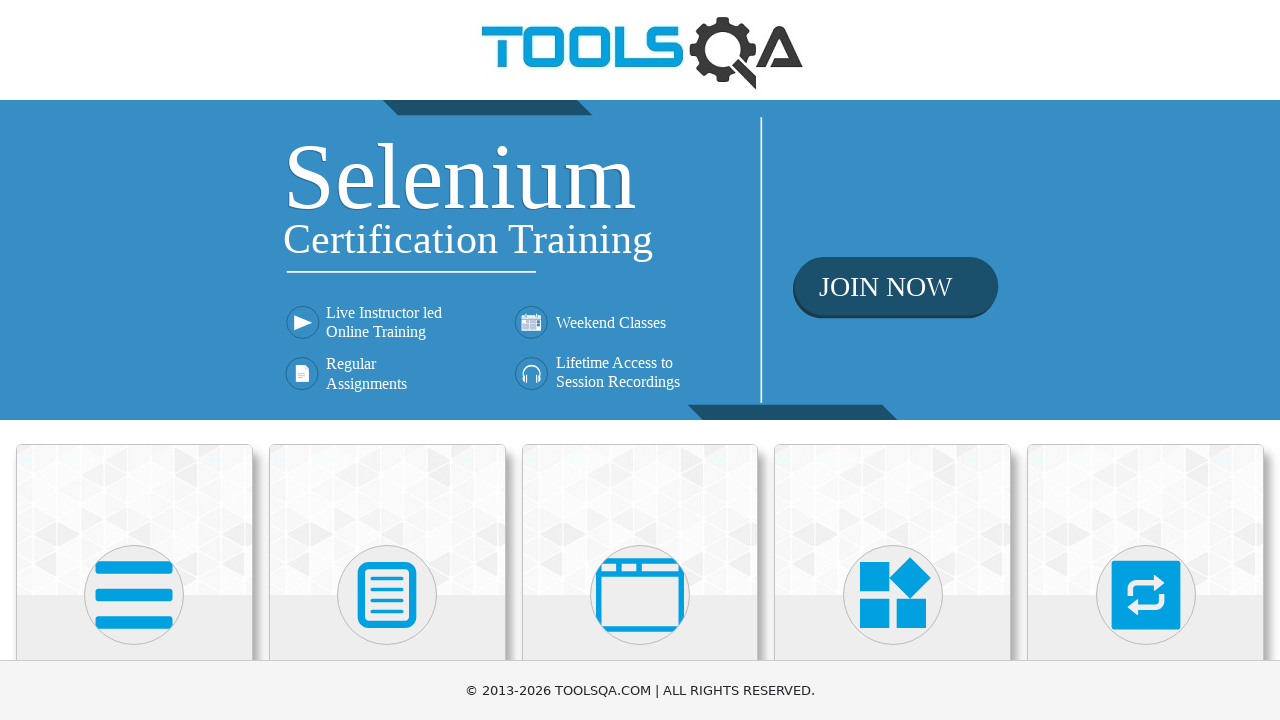

Navigated to DemoQA homepage
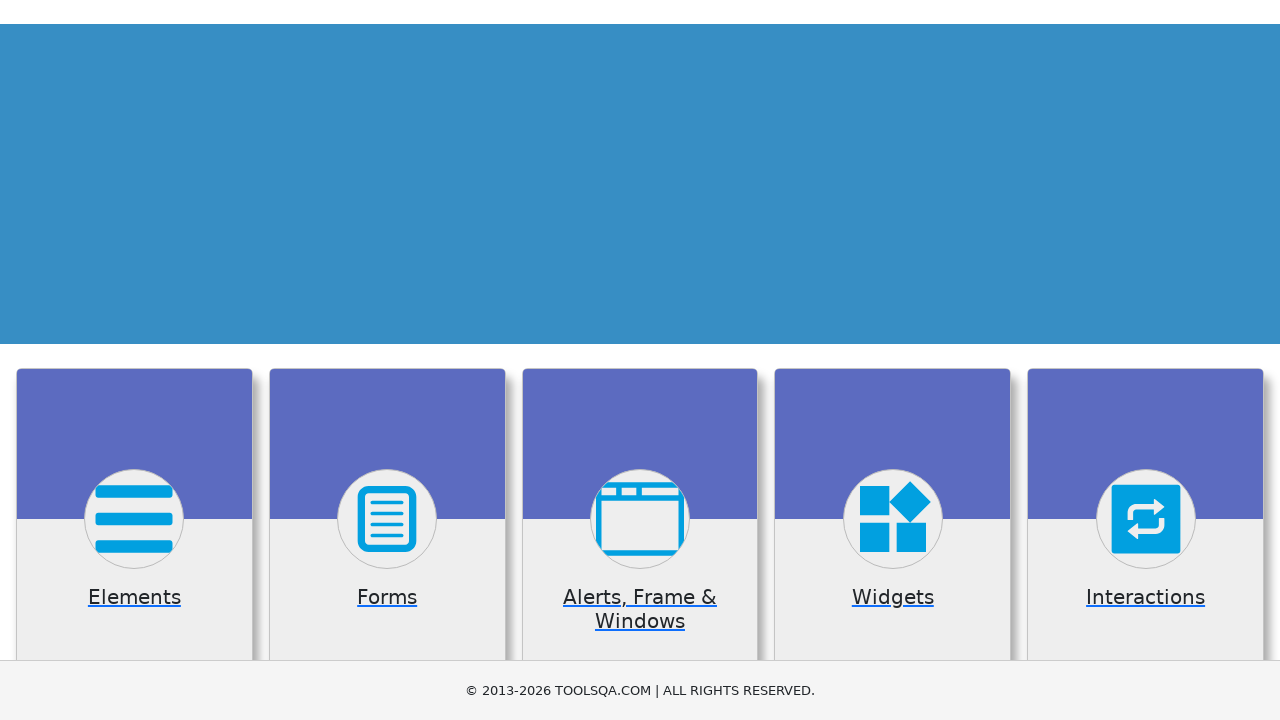

Maximized browser window to 1920x1080
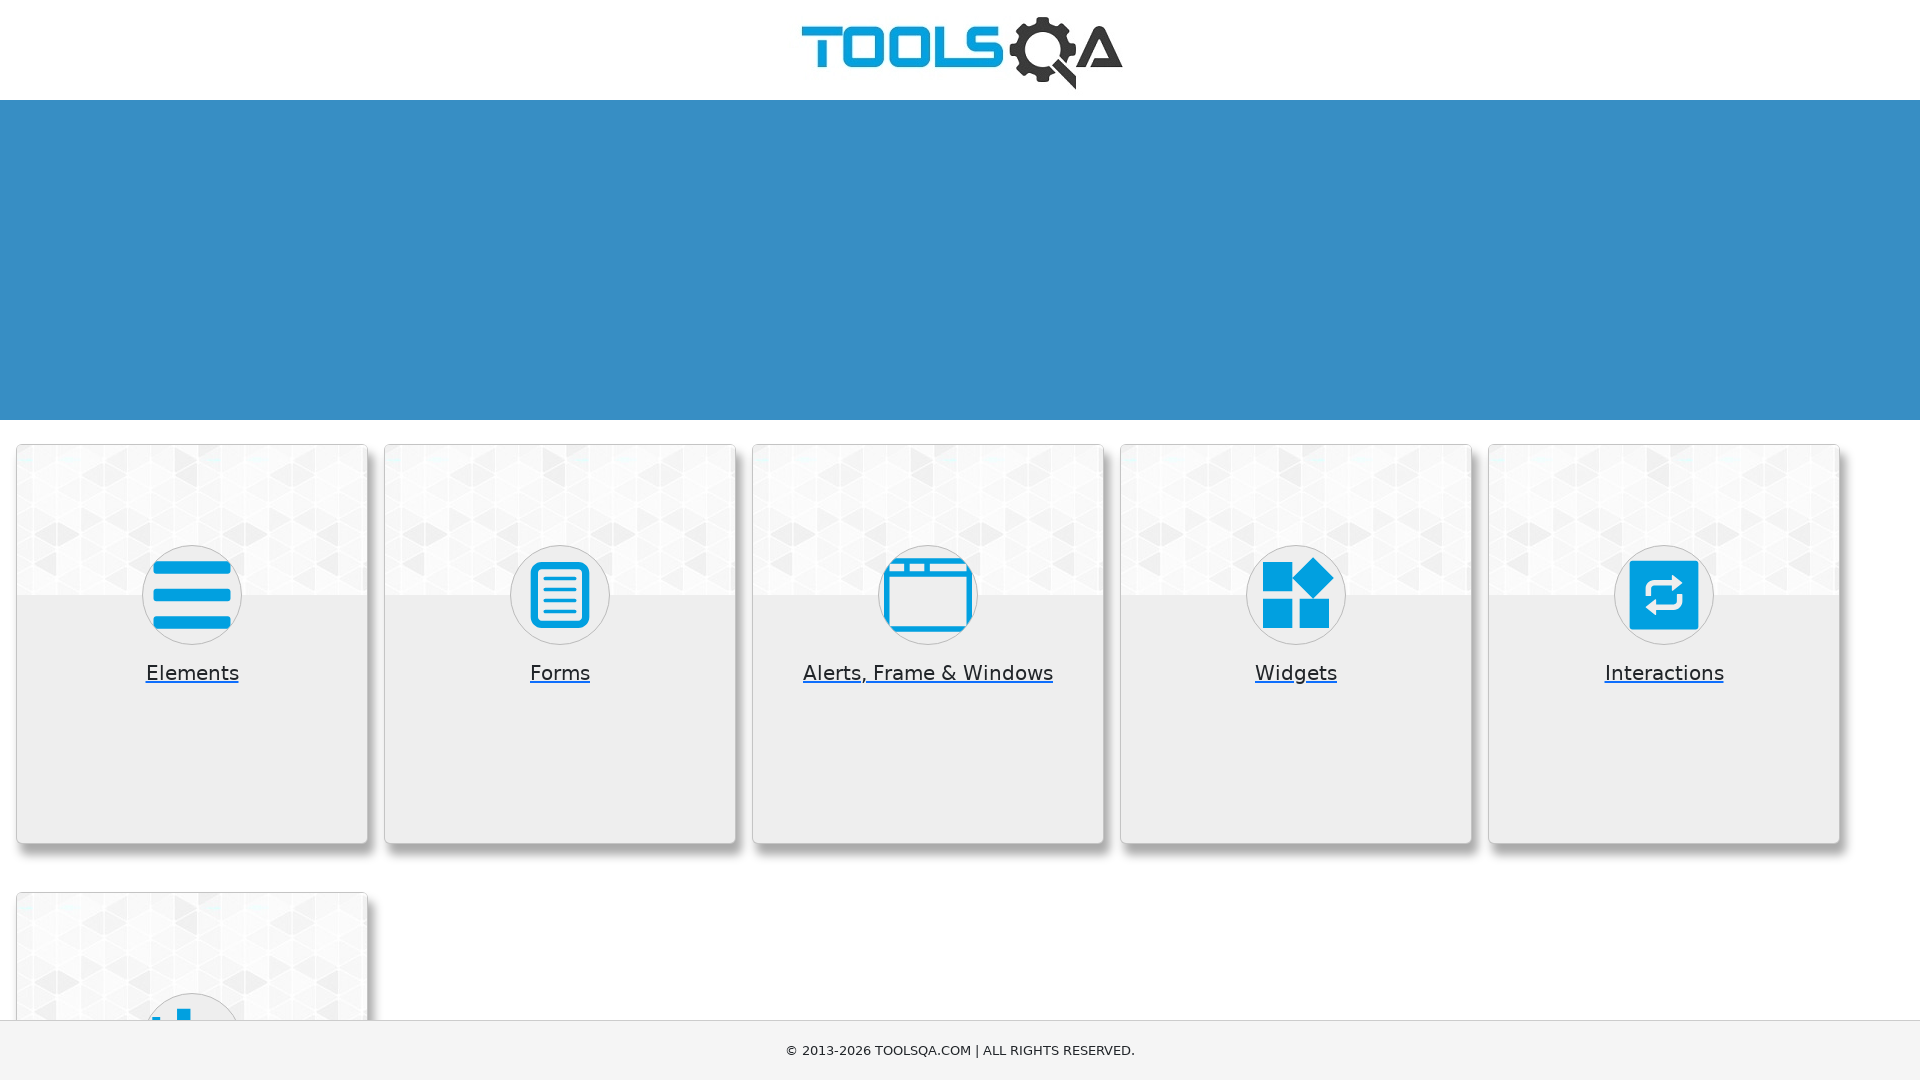

DemoQA homepage loaded successfully
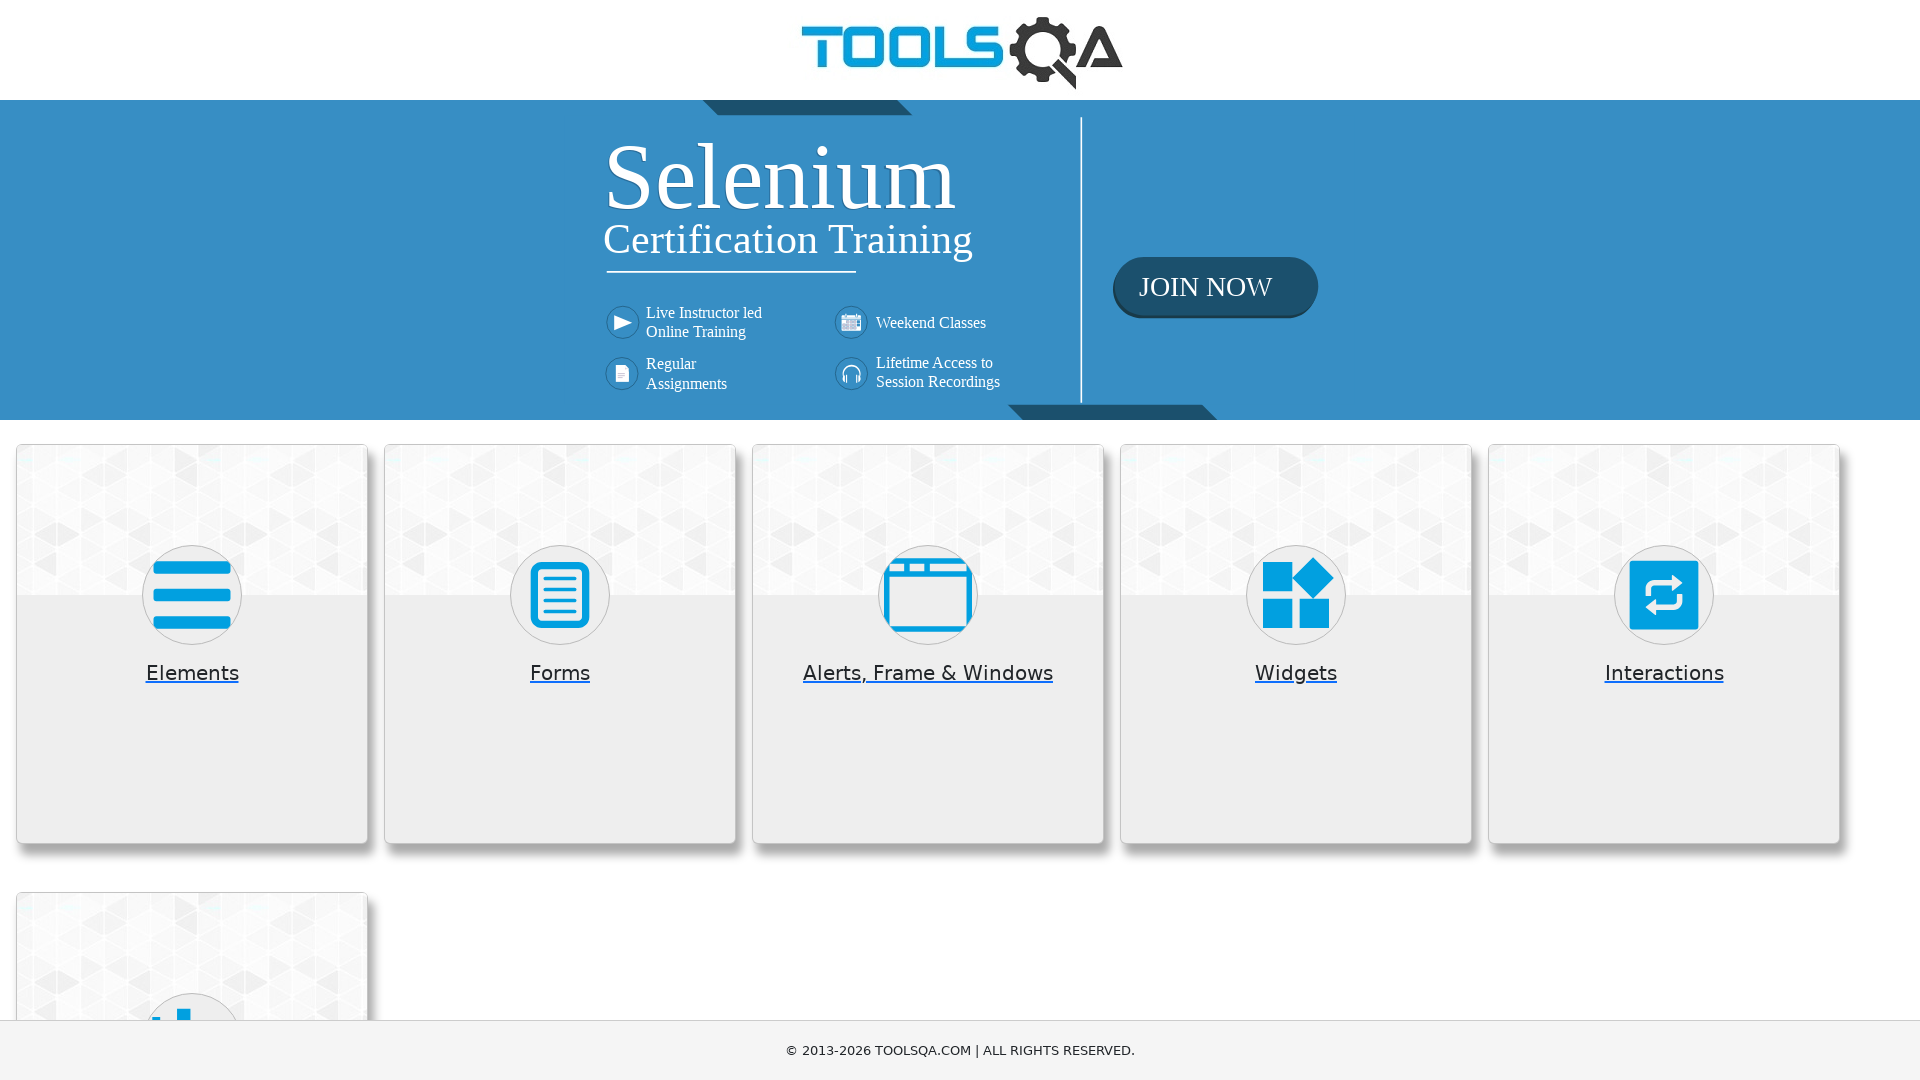

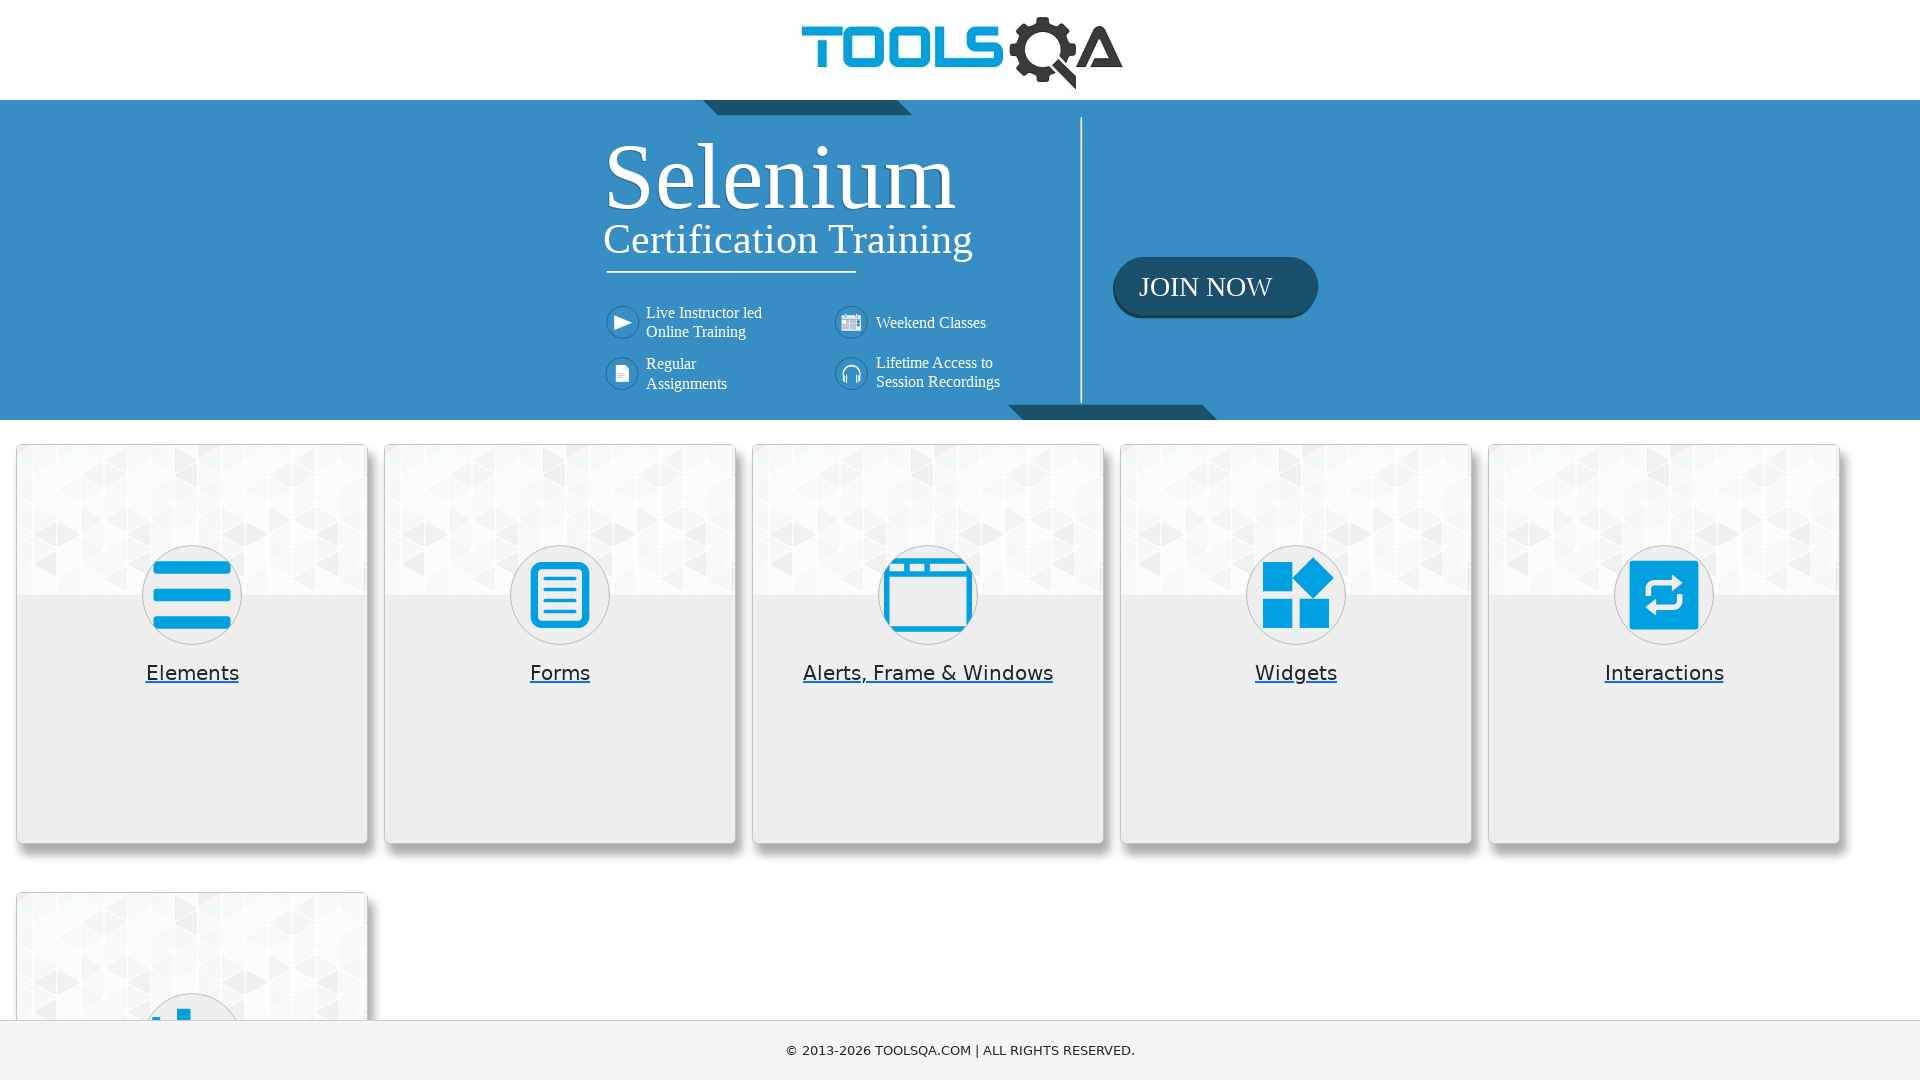